Tests that invalid email format is not permitted by filling the email field with "emailinvalido".

Starting URL: https://davi-vert.vercel.app/index.html

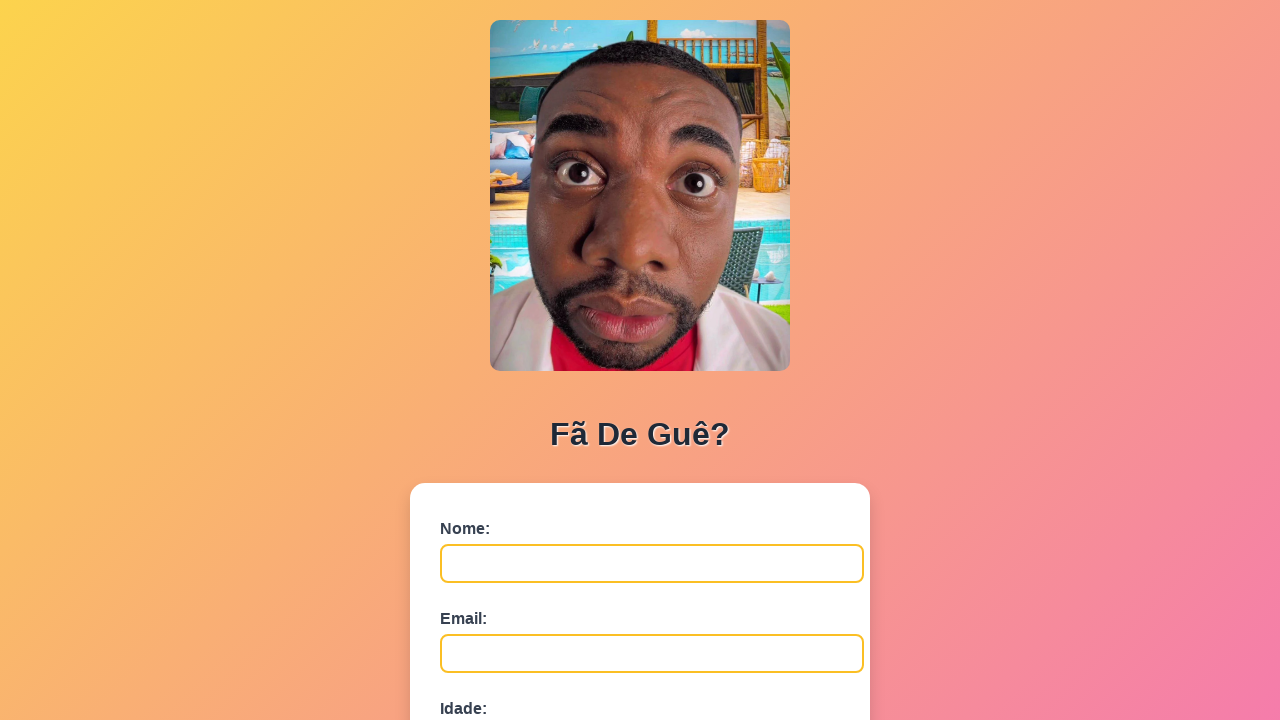

Cleared localStorage
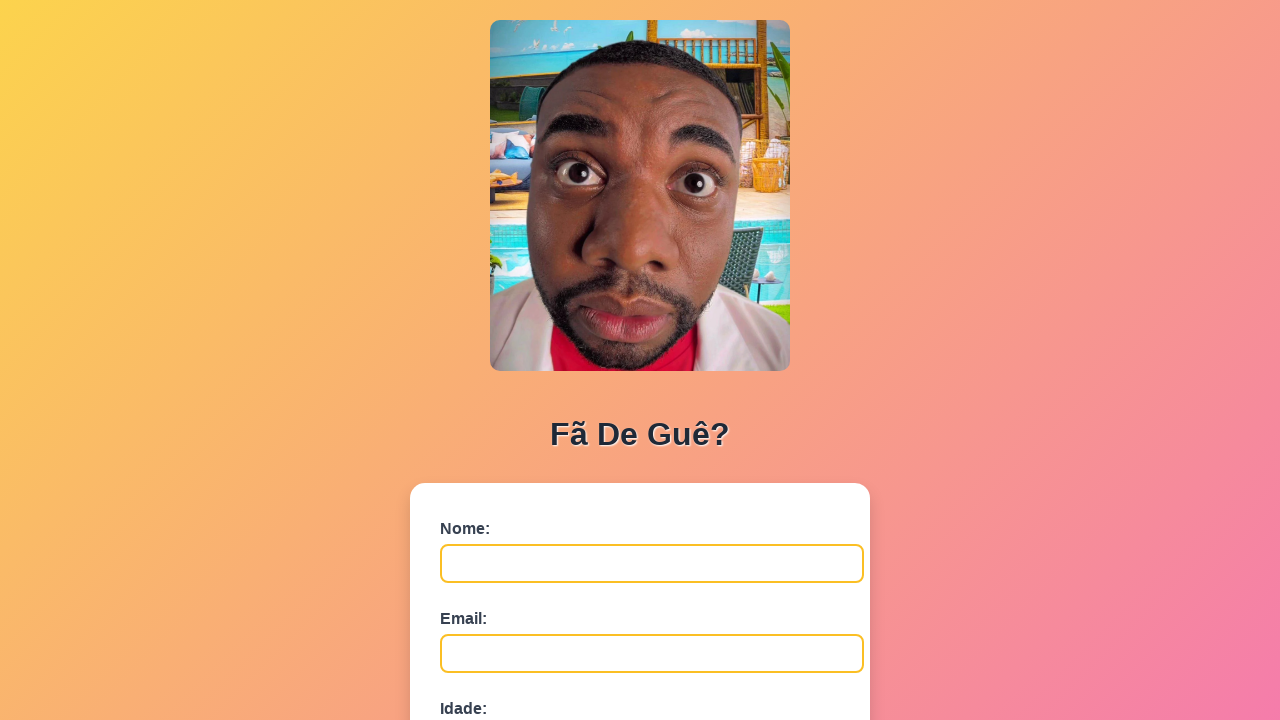

Waited for nome field to be available
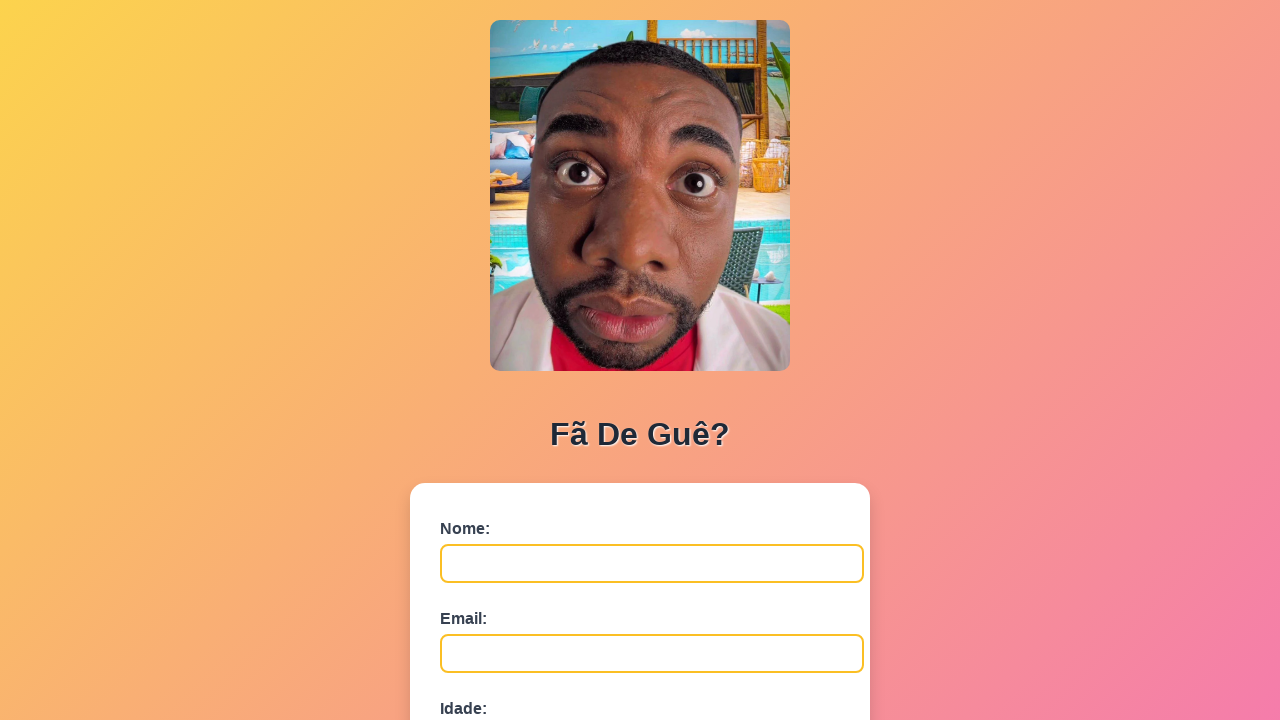

Filled nome field with 'Paulo Mendes' on #nome
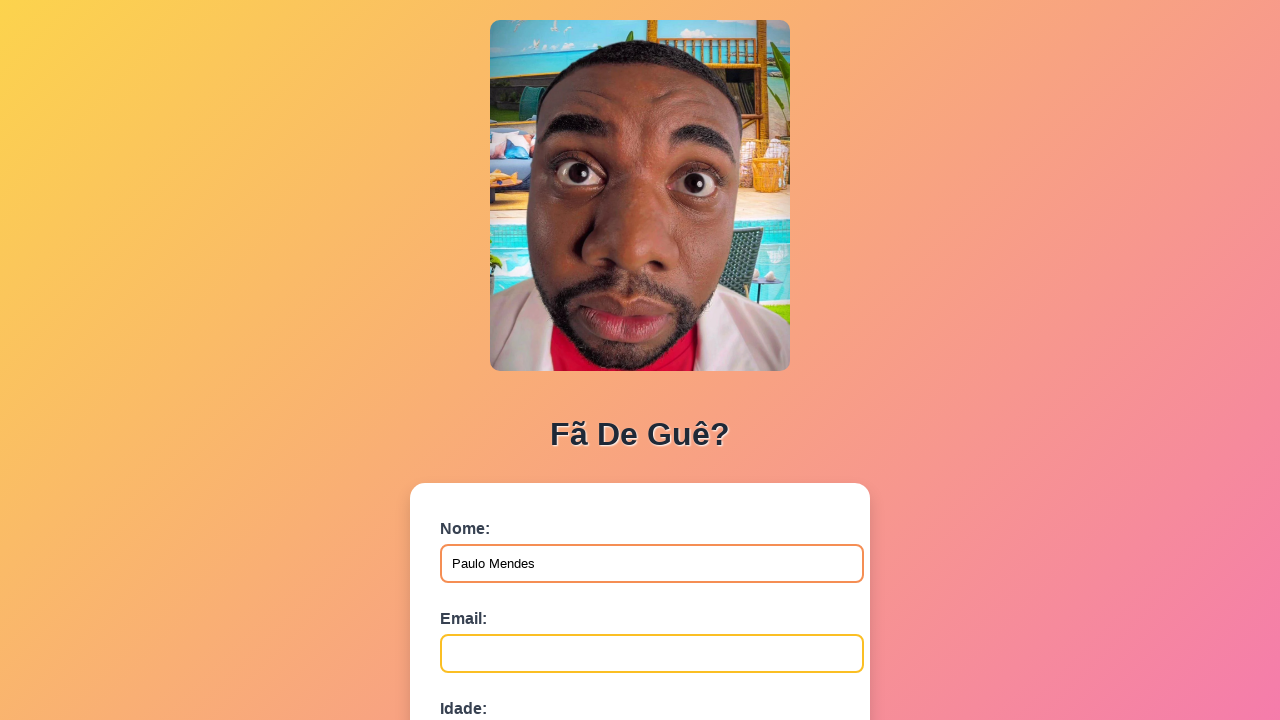

Filled email field with invalid format 'emailinvalido' on #email
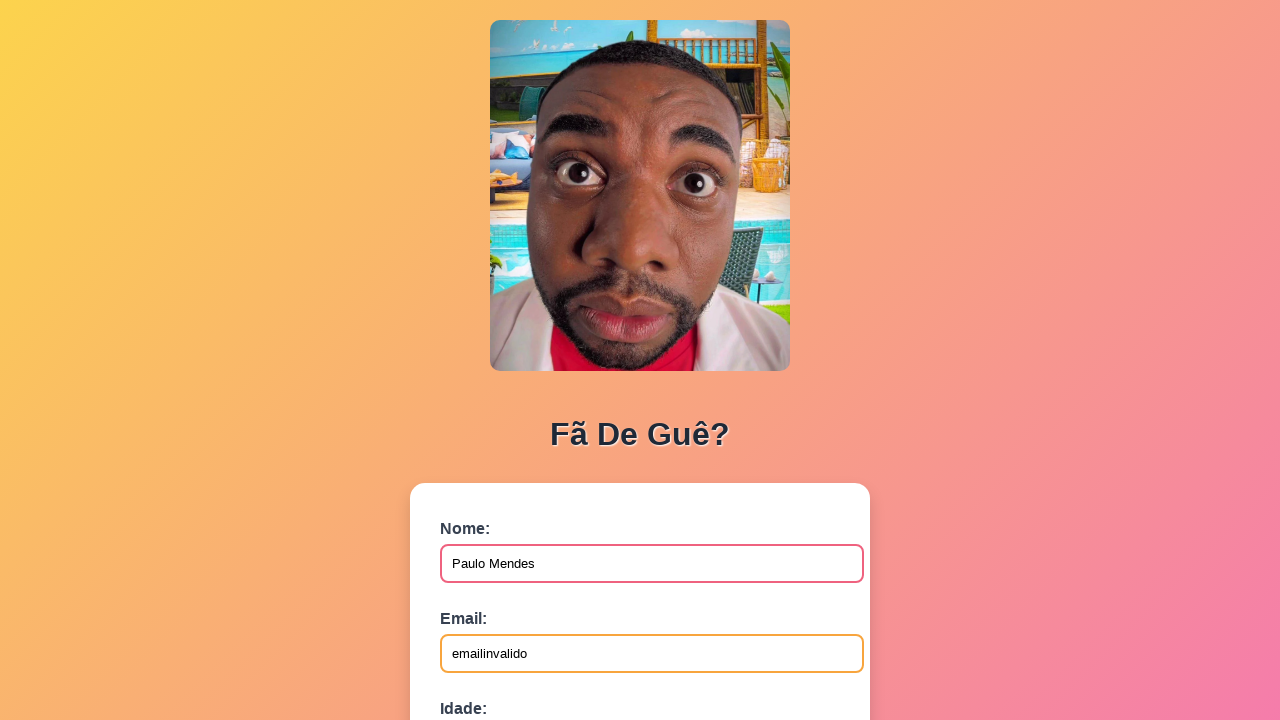

Filled idade field with '30' on #idade
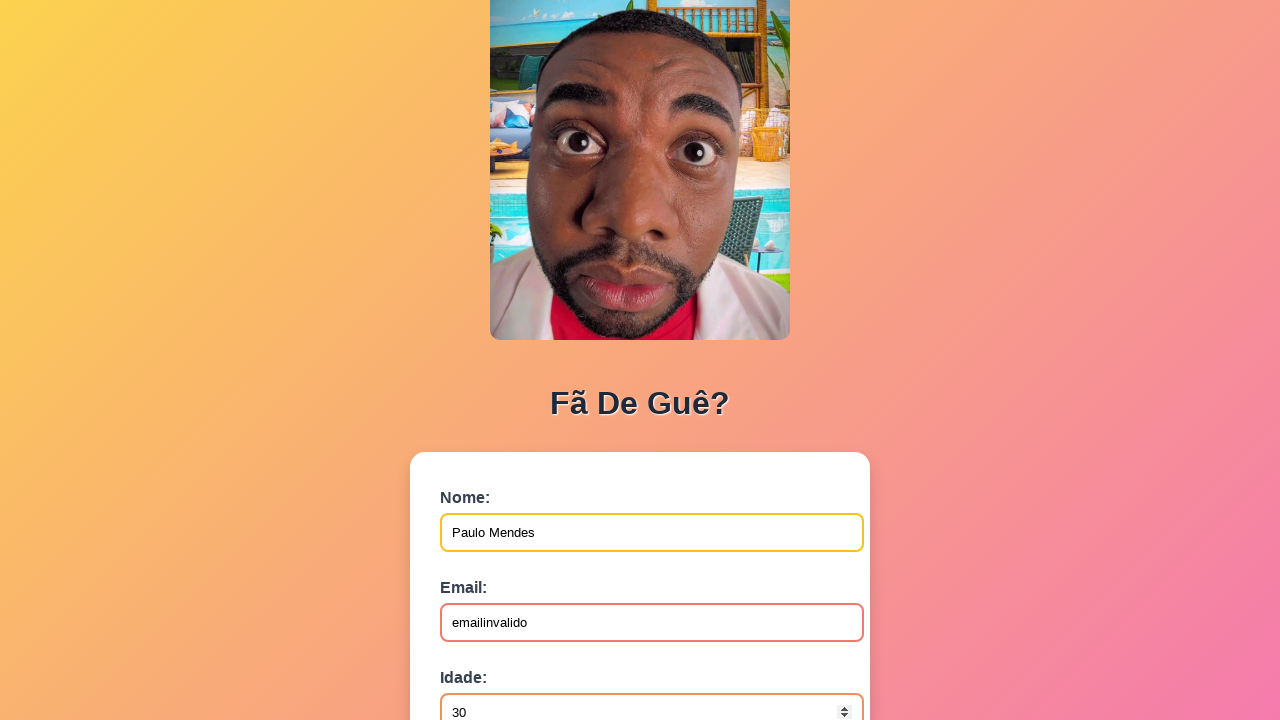

Clicked submit button at (490, 569) on button[type='submit']
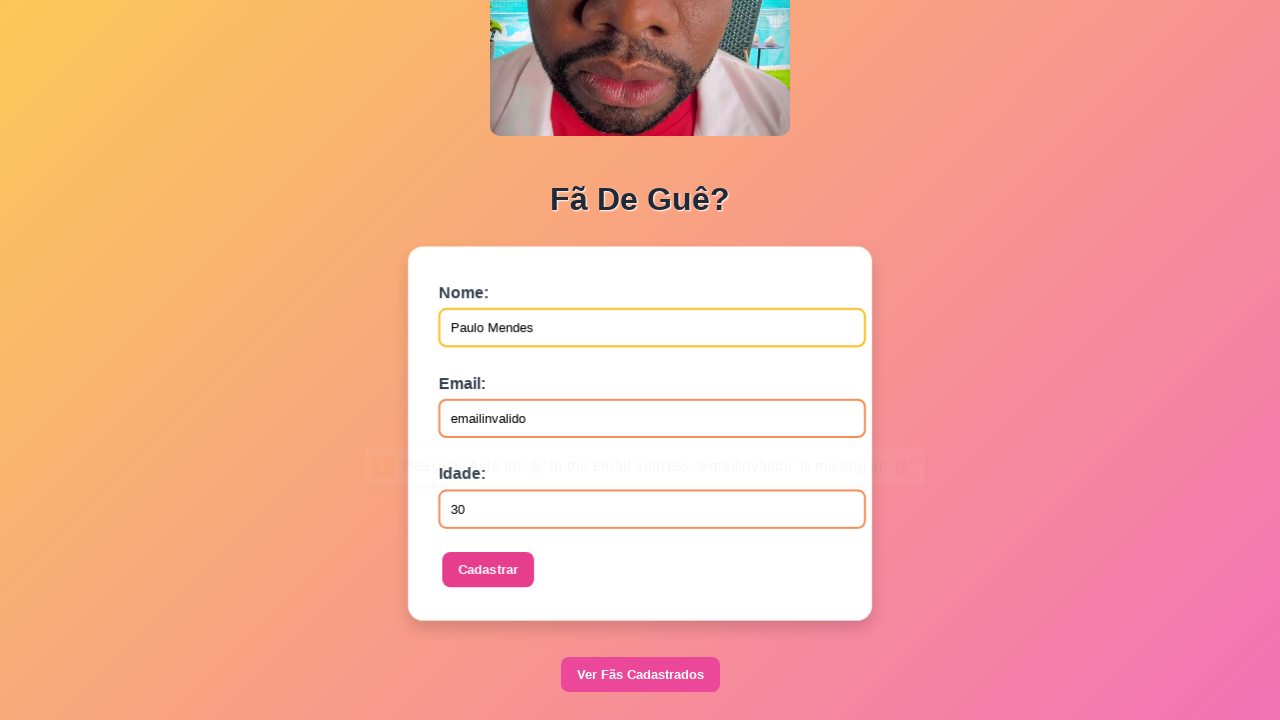

Set up dialog handler to accept alerts
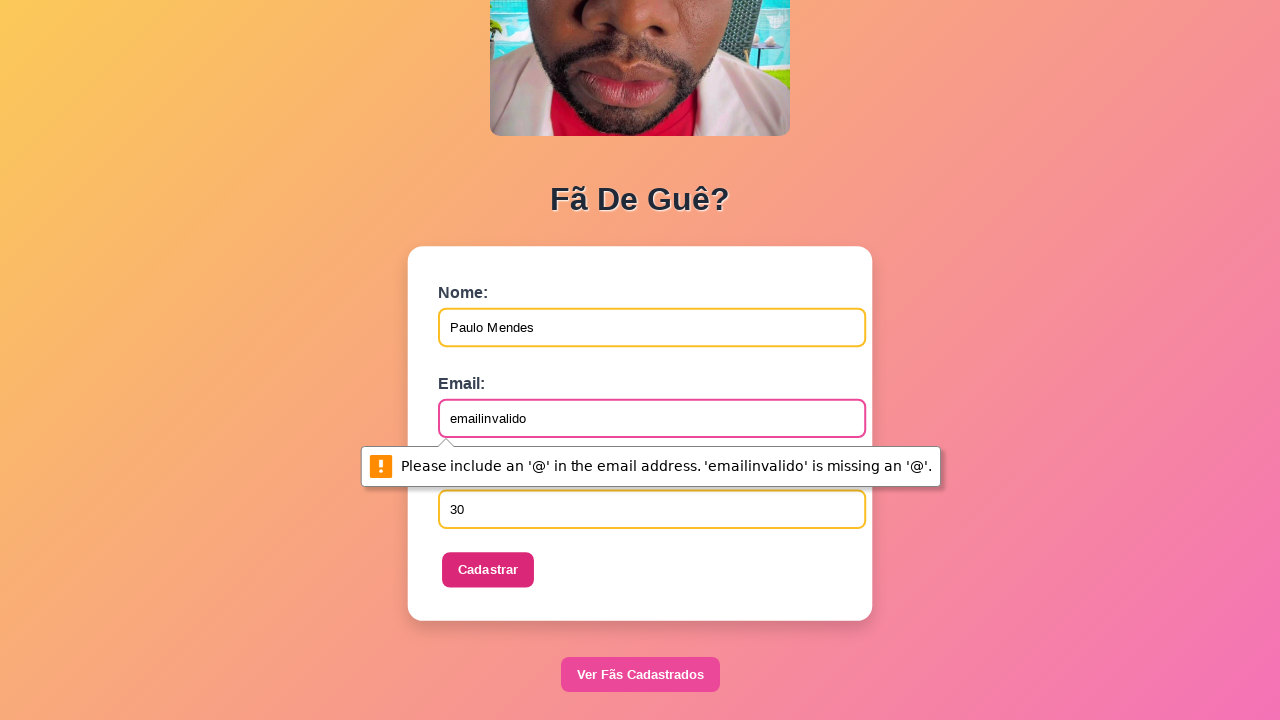

Waited 1000ms for form validation response
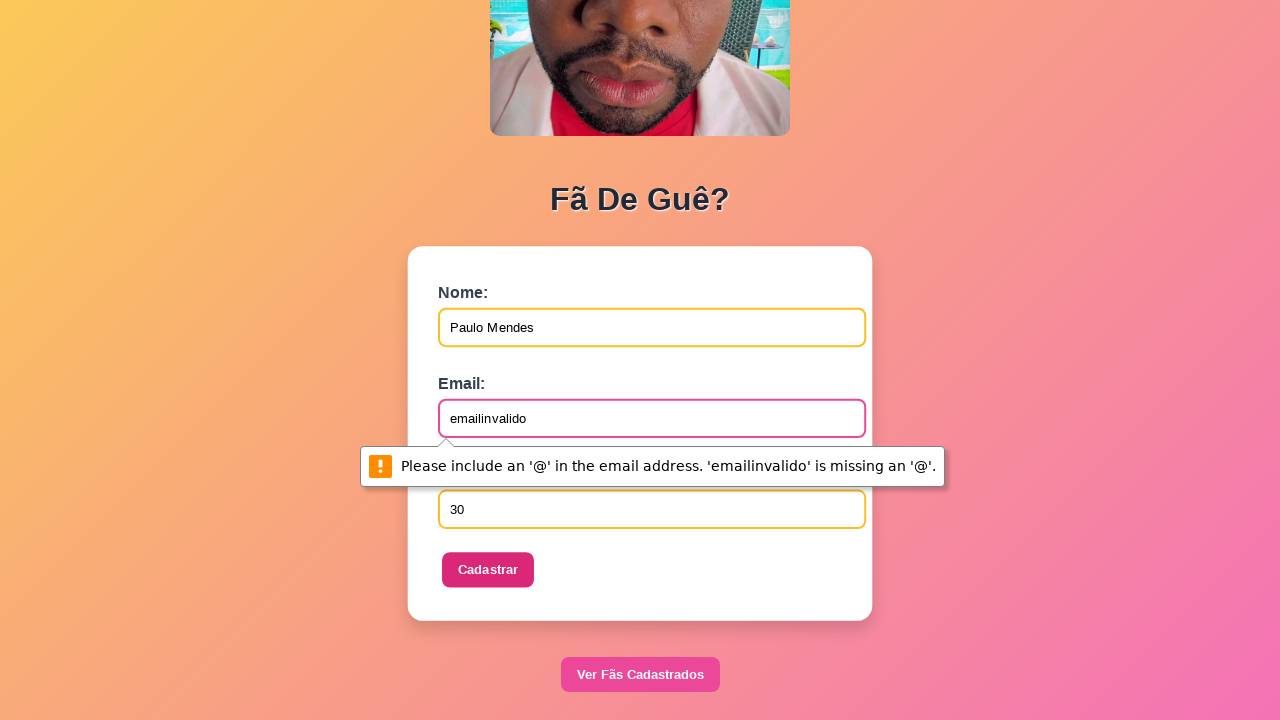

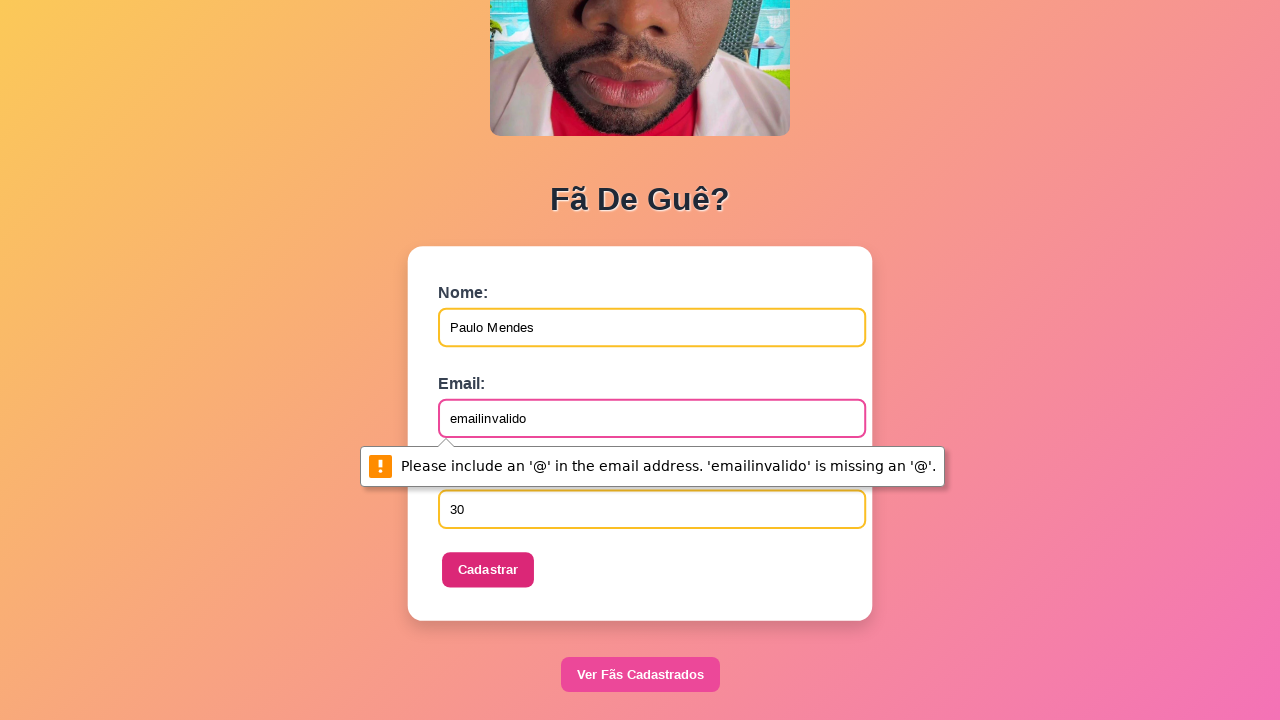